Tests the text box form on DemoQA by filling in the username field with a name

Starting URL: https://demoqa.com/text-box

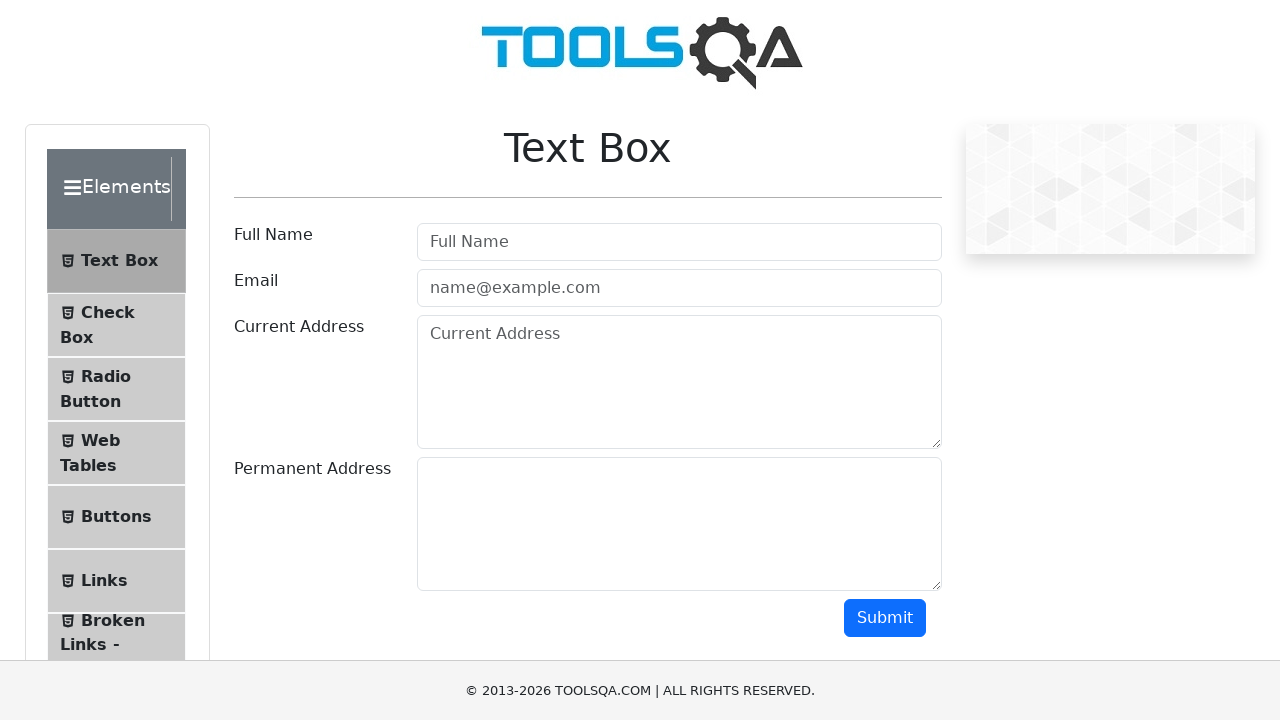

Filled username field with 'Cintia' on input#userName
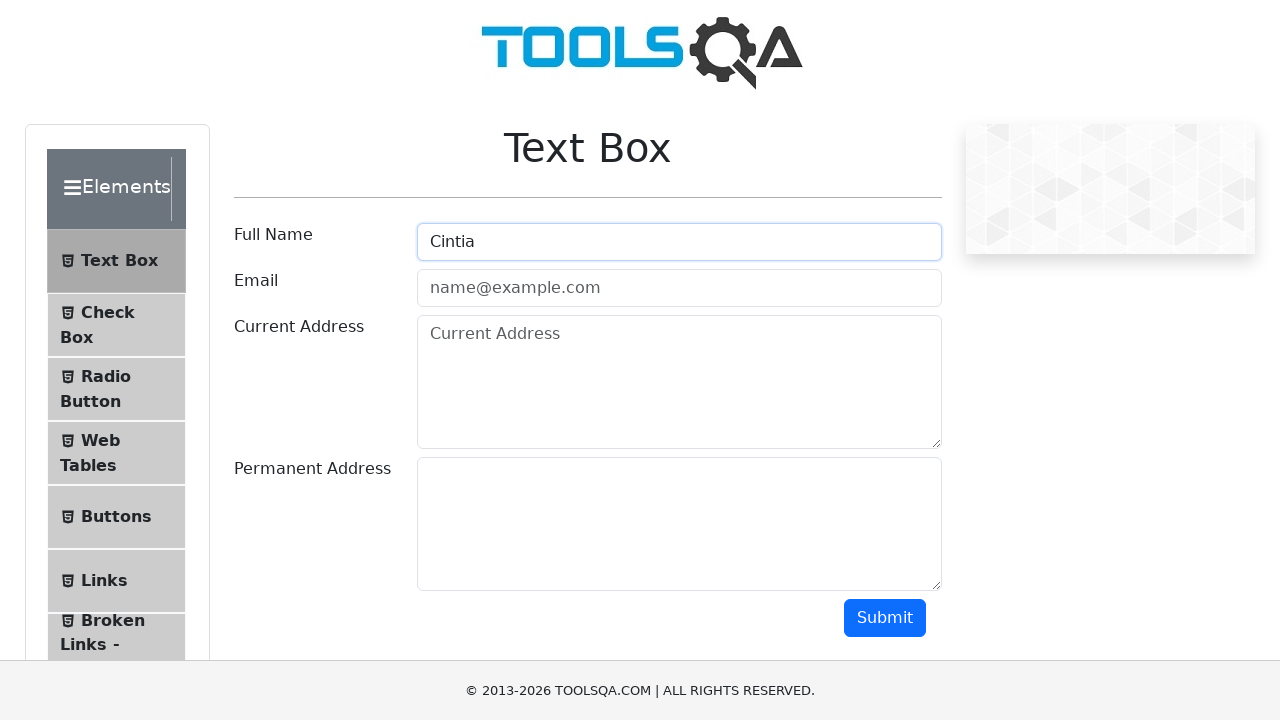

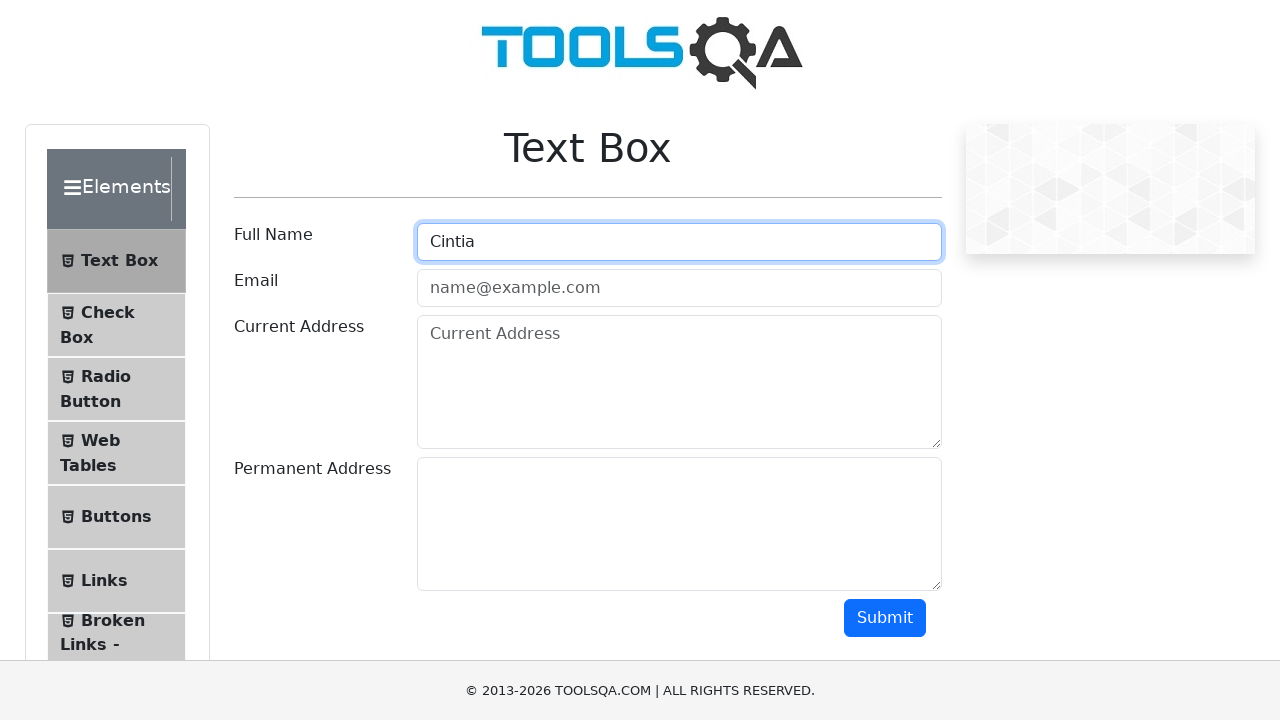